Tests dropdown selection functionality by selecting an option from a dropdown menu using its index position (selects the third option).

Starting URL: https://demoqa.com/select-menu

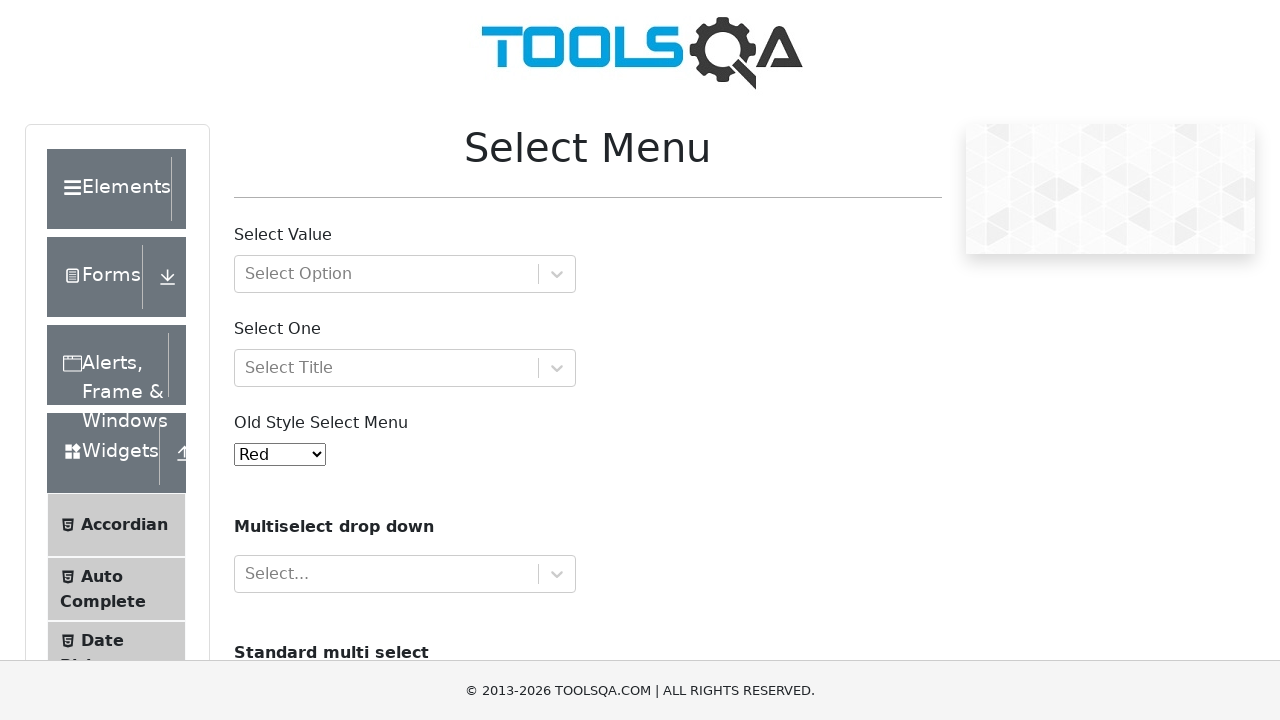

Located the old-style select dropdown element
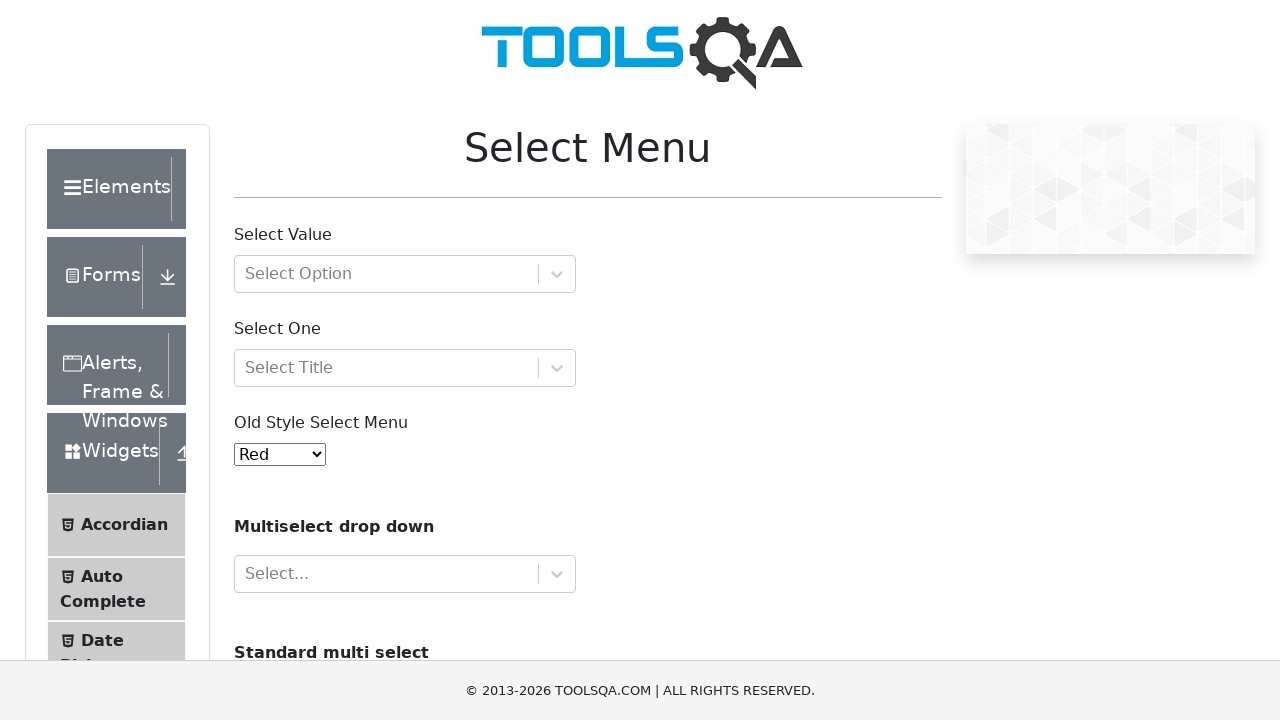

Selected the third option (index 2) from the dropdown menu on #oldSelectMenu
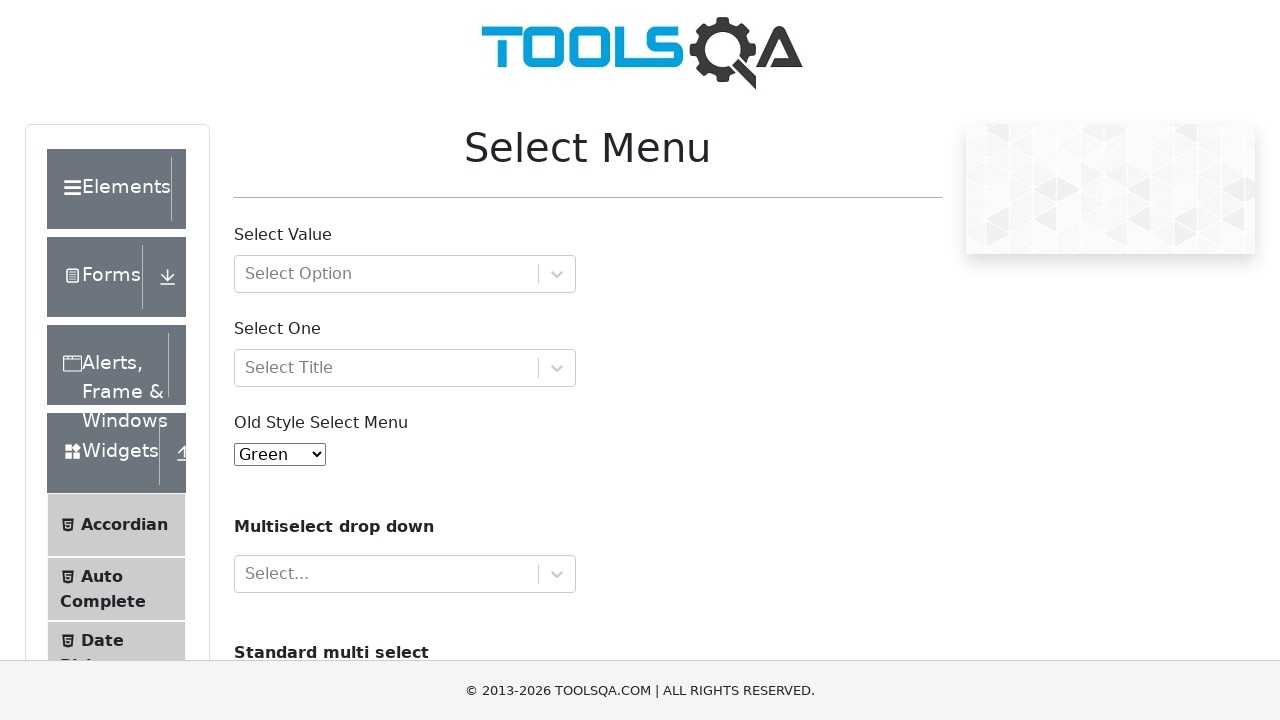

Waited for the selection to take effect
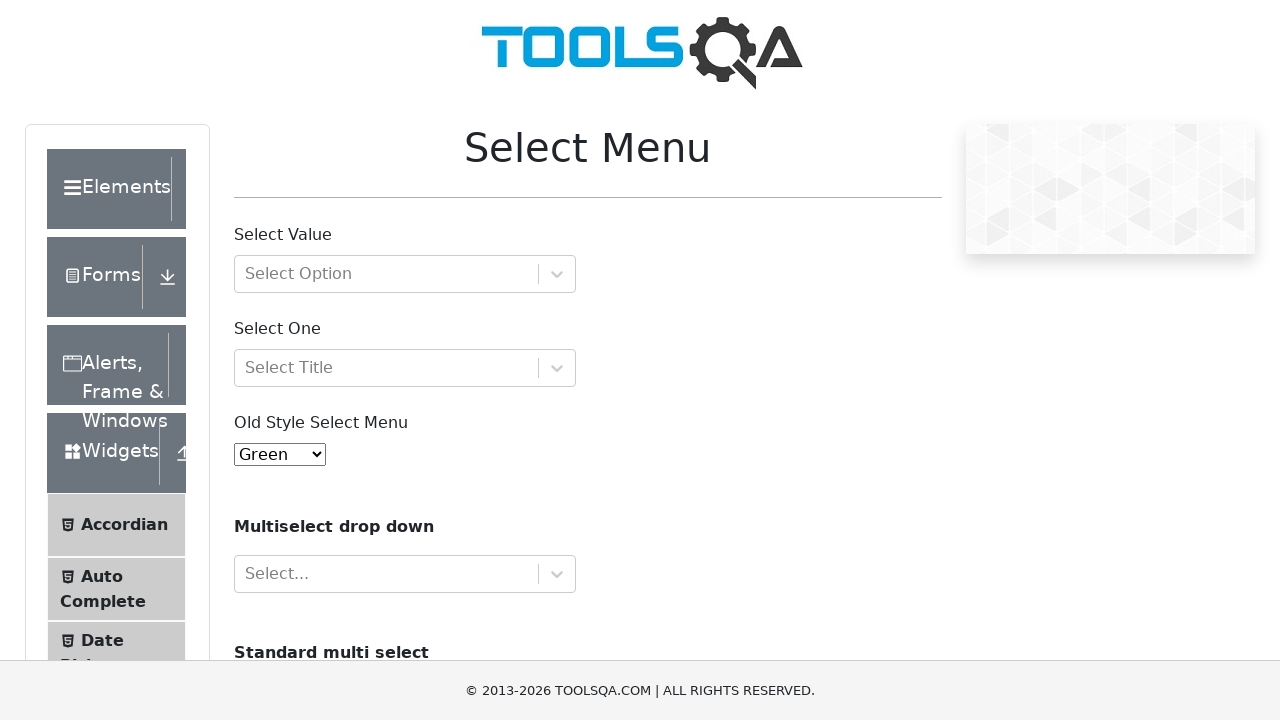

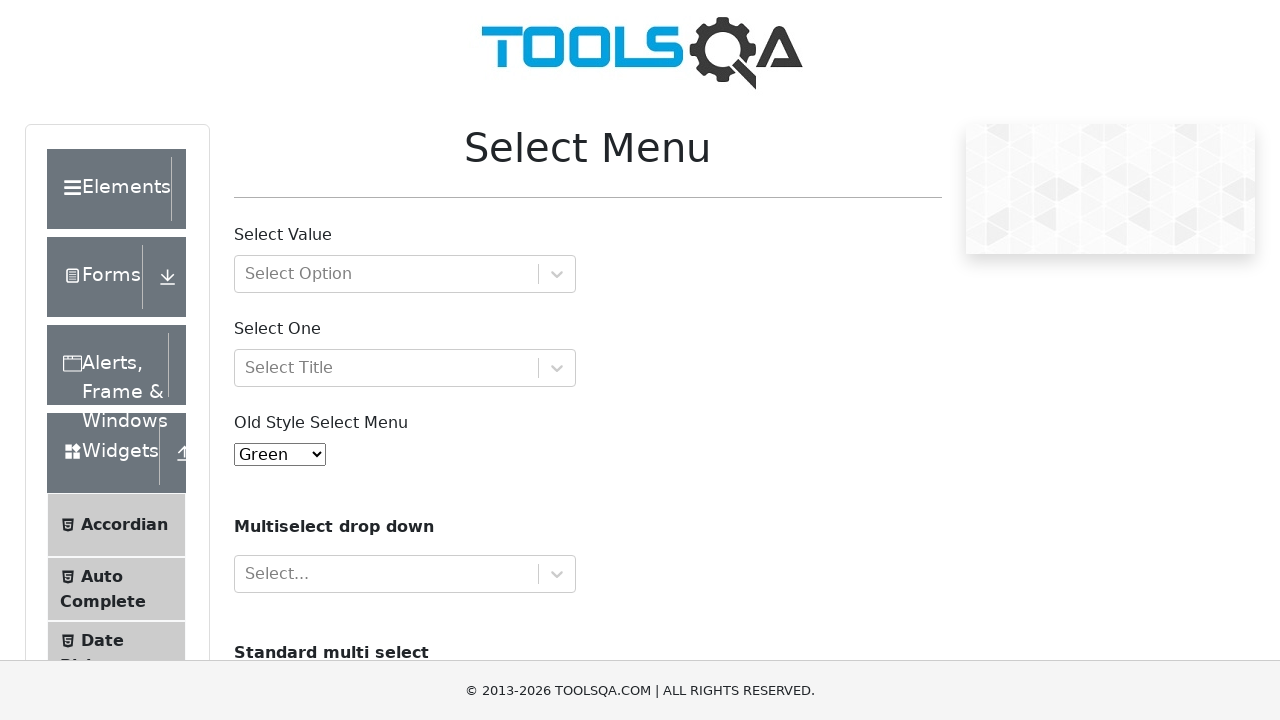